Tests hover functionality by navigating to the hovers page and performing a mouse hover action over an image element to reveal hidden content

Starting URL: https://the-internet.herokuapp.com/hovers

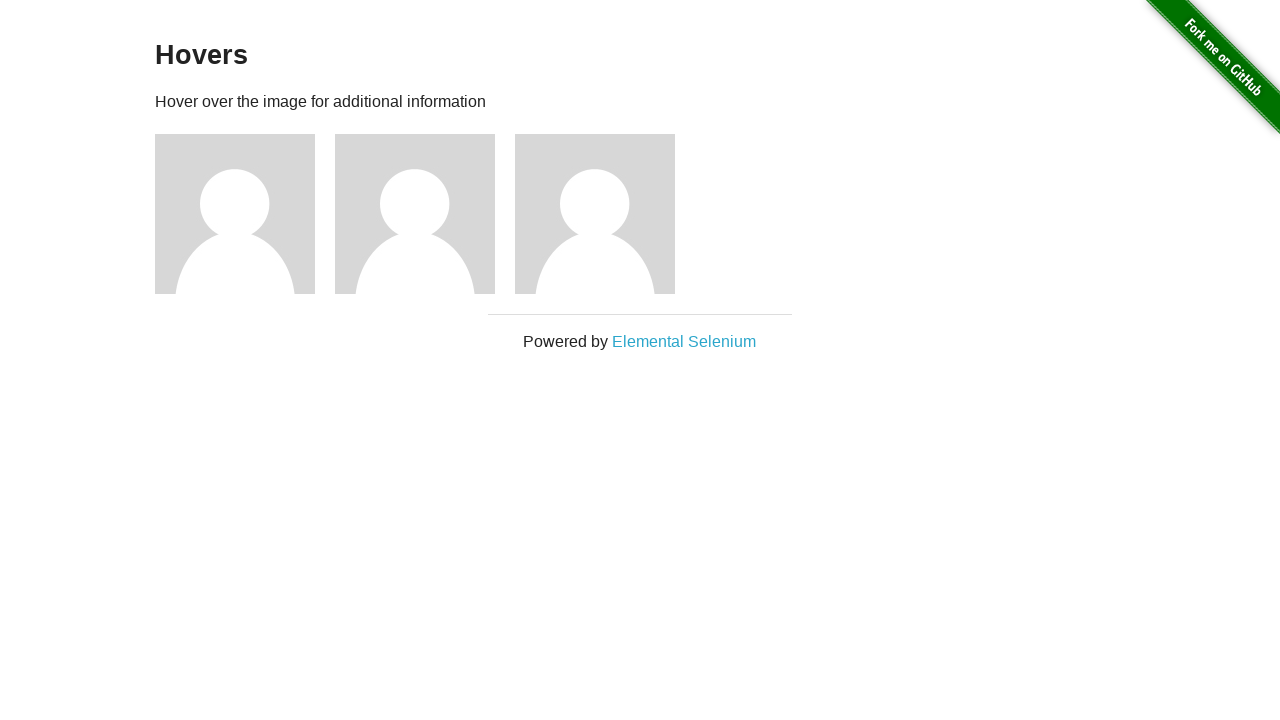

Waited for page header to be visible
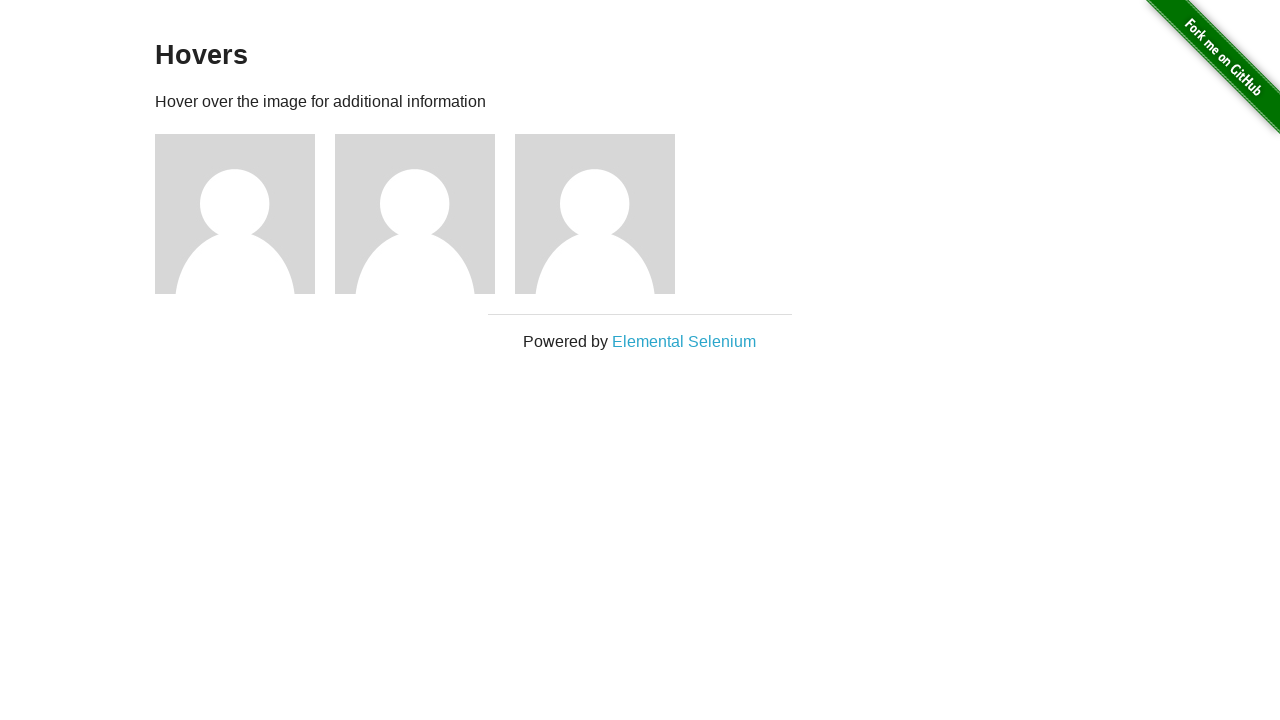

Waited for first hoverable image to be visible
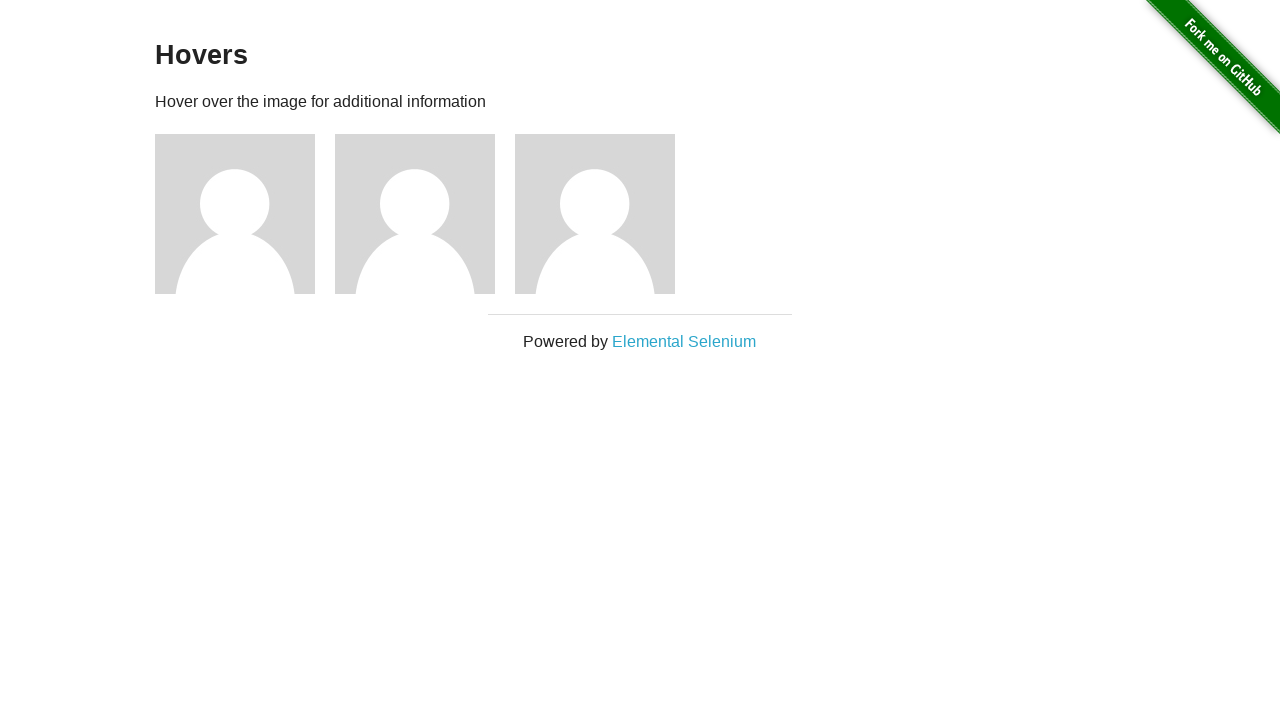

Hovered over first image to reveal hidden content at (235, 214) on xpath=(//img)[2]
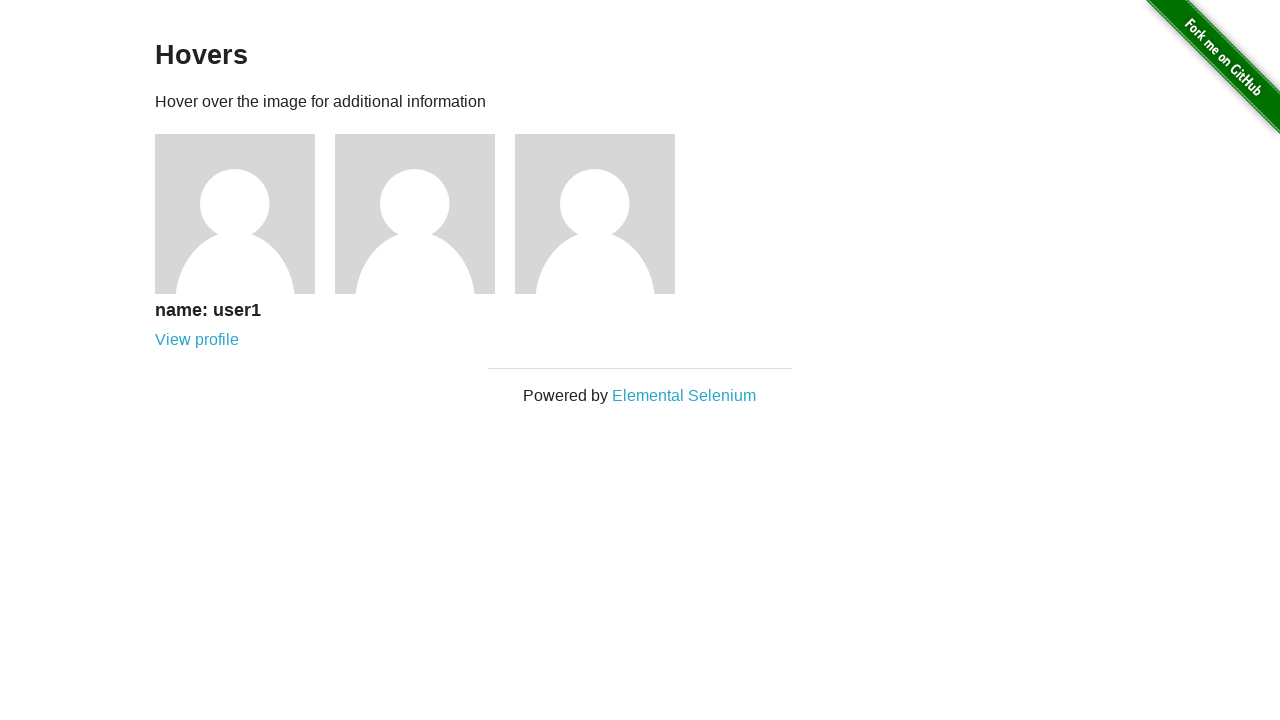

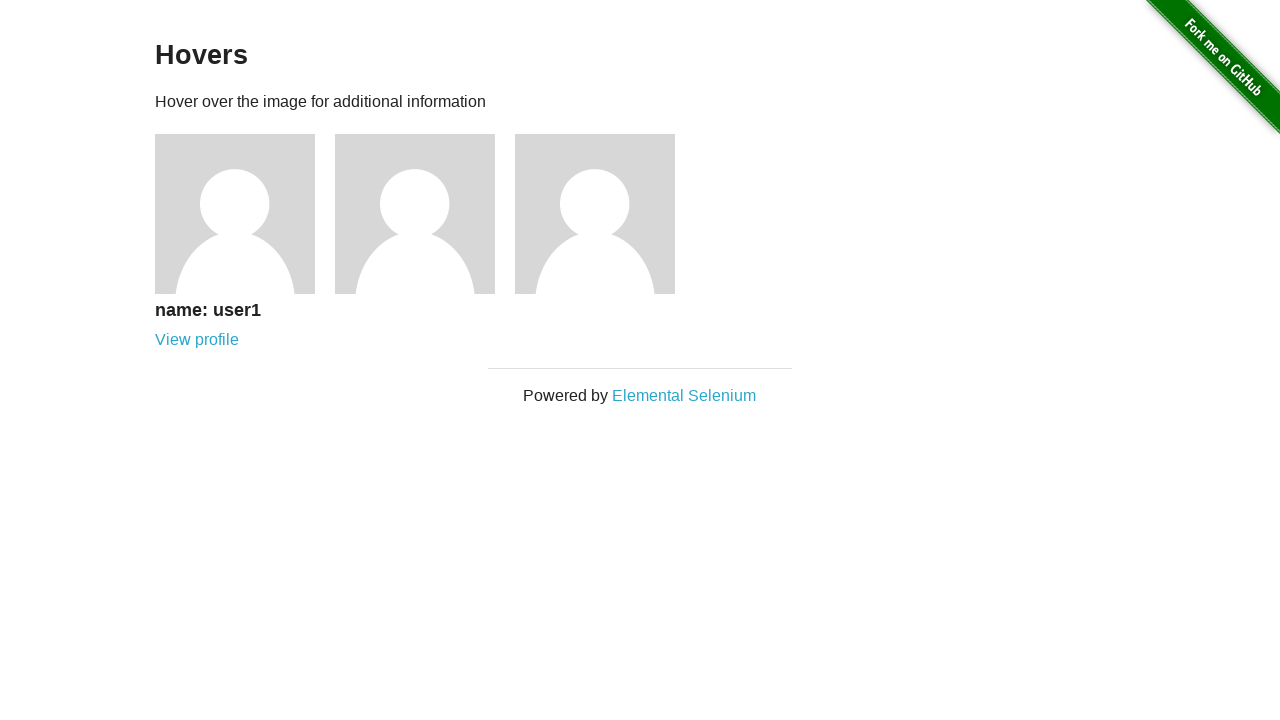